Tests the text box form on DemoQA by filling in full name, email, current address, and permanent address fields, then submitting and validating the displayed information matches the input.

Starting URL: https://demoqa.com/text-box

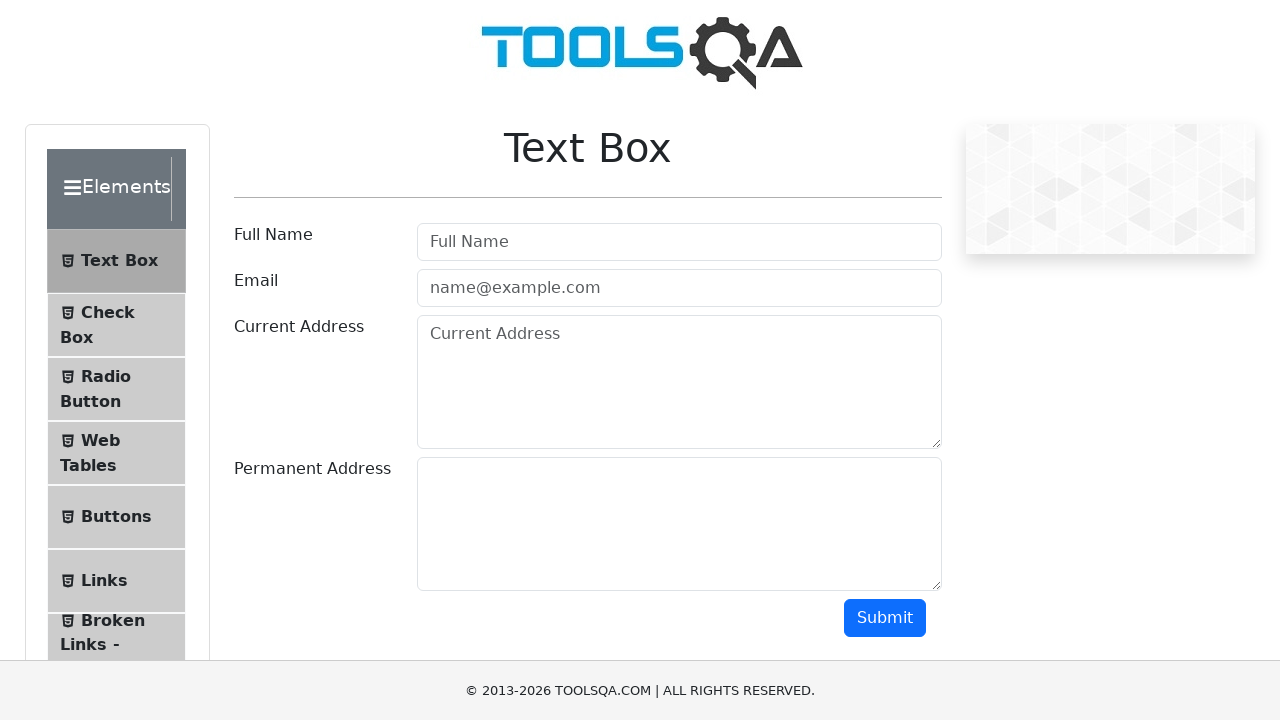

Filled full name field with 'Marcus Thompson' on input#userName
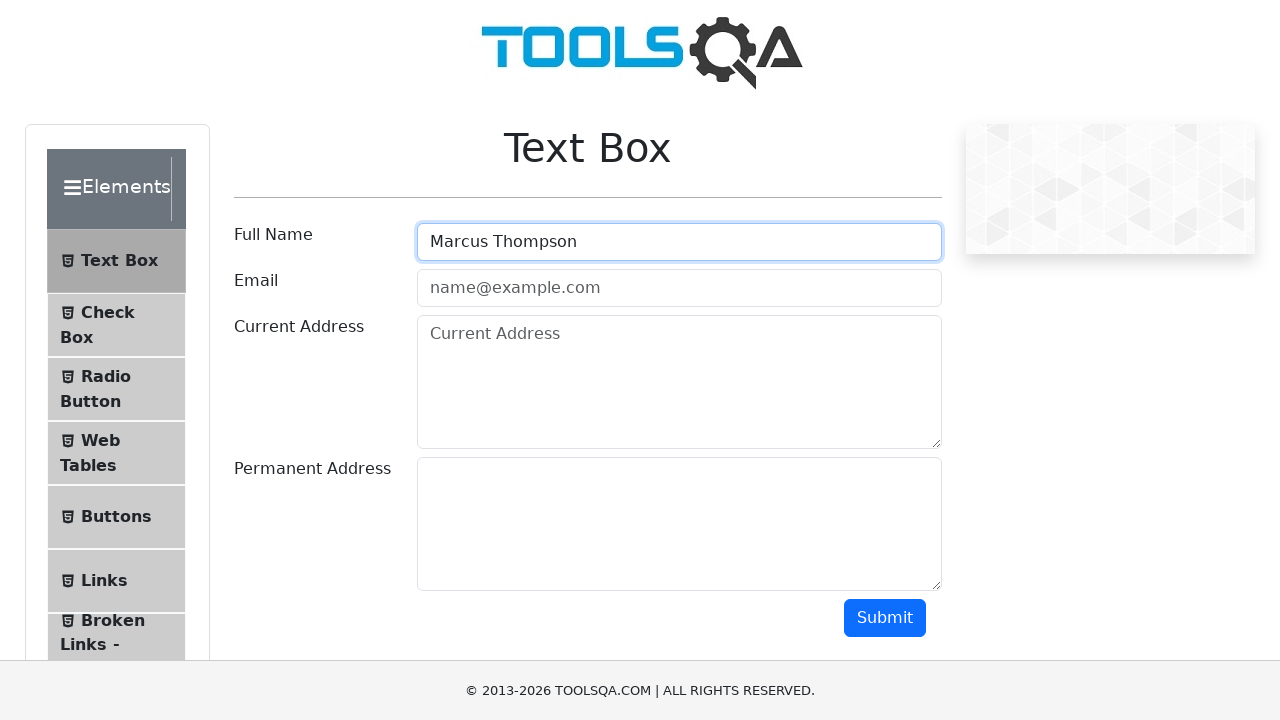

Filled email field with 'marcus.thompson@example.com' on input#userEmail
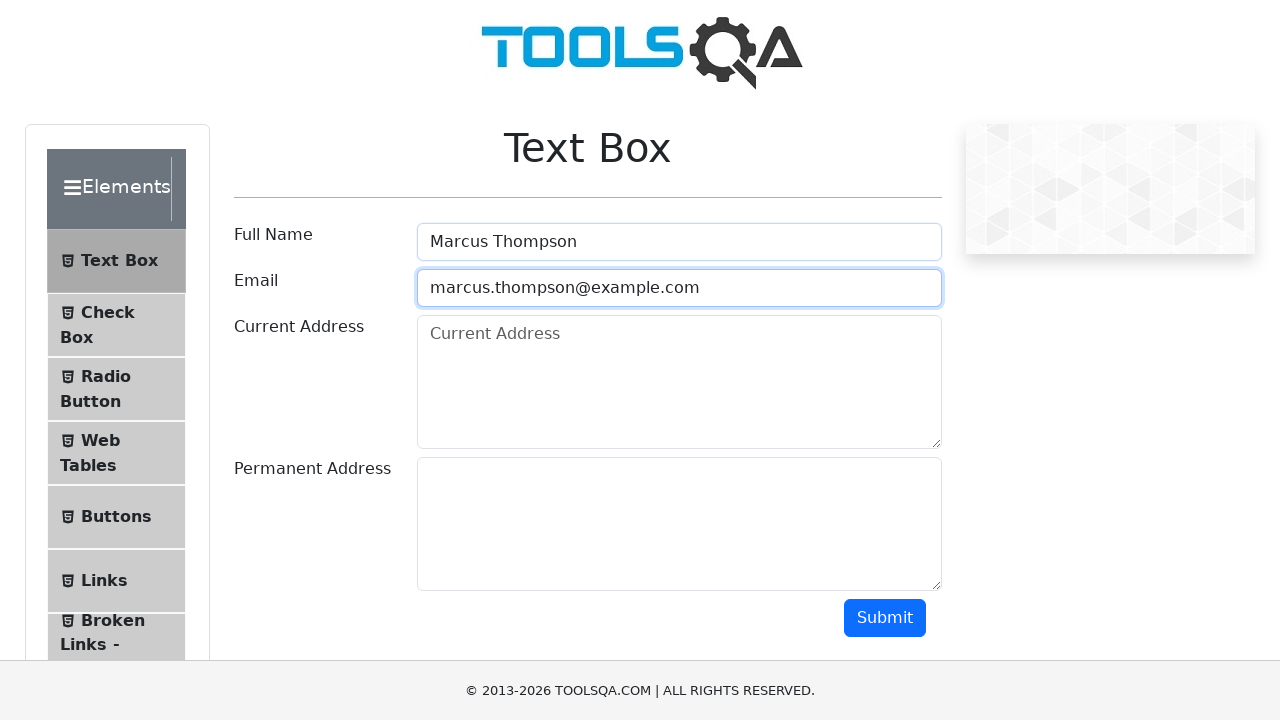

Filled current address field with '7200 Devon Ave, Des Plains, IL, 60755' on textarea#currentAddress
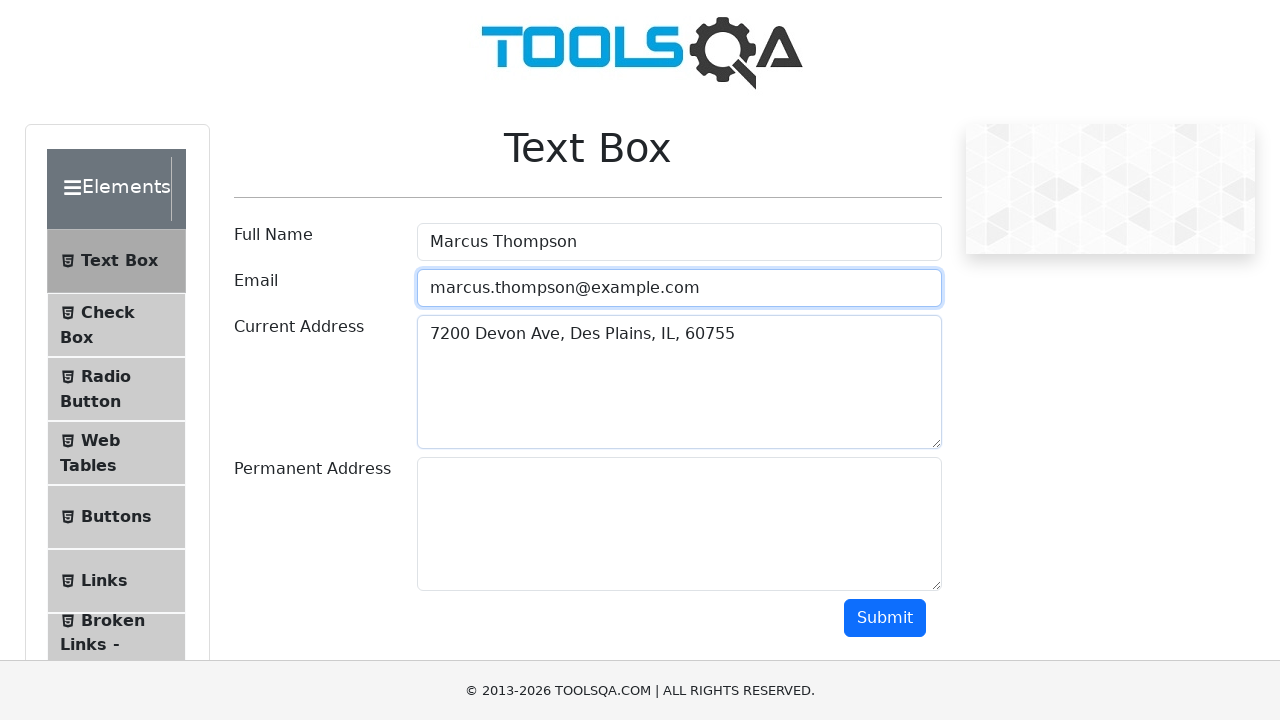

Filled permanent address field with '1000 Tech Ave, Des Plains, IL, 75456' on textarea#permanentAddress
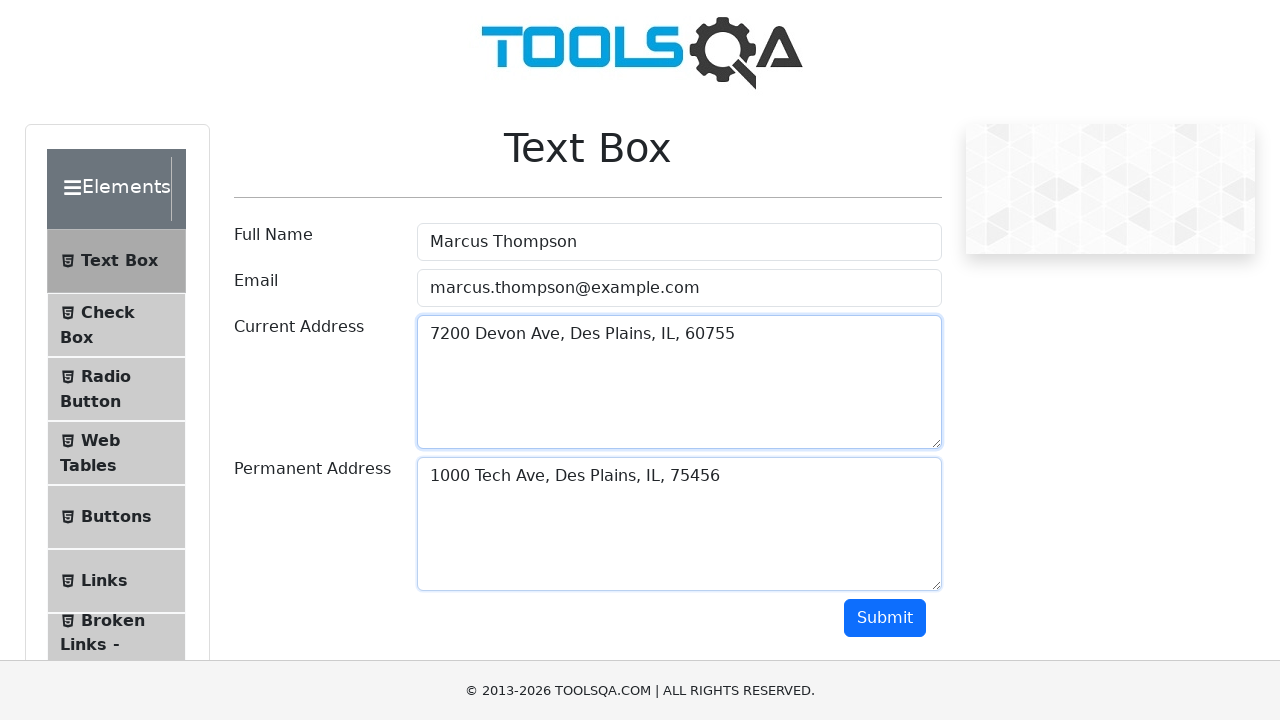

Clicked submit button to submit the form at (885, 618) on button#submit
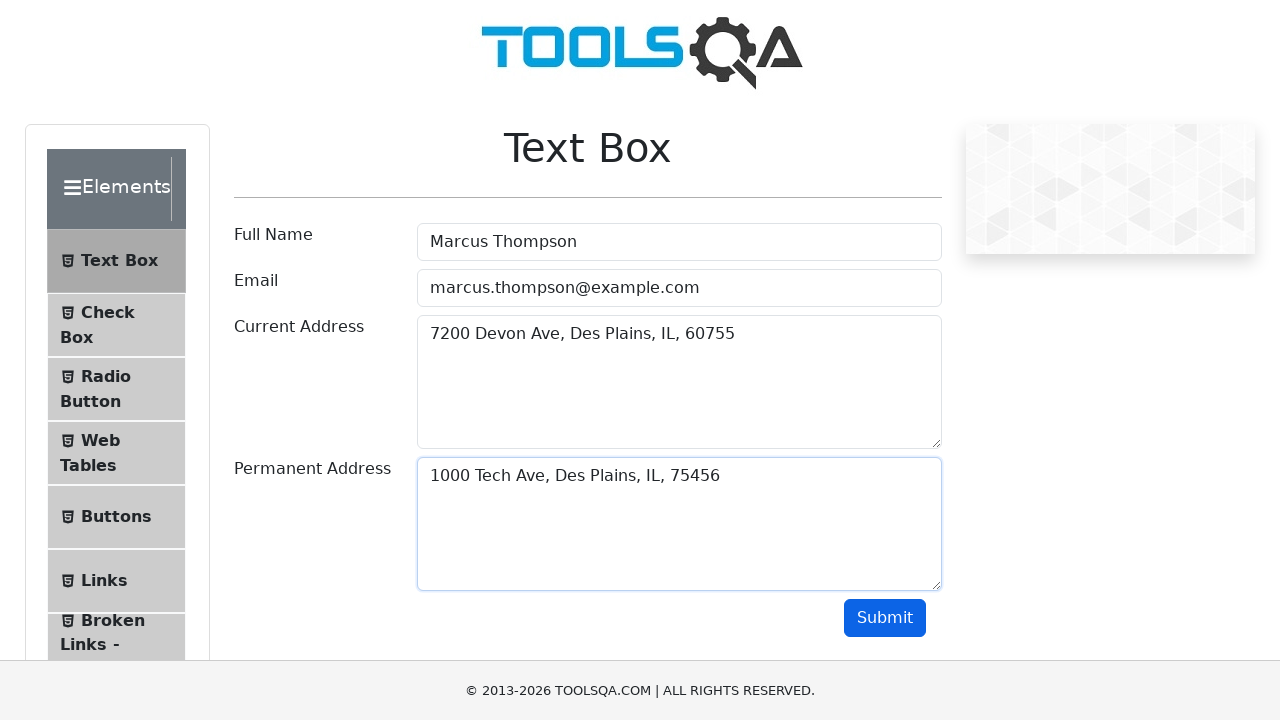

Form submission output appeared with name field visible
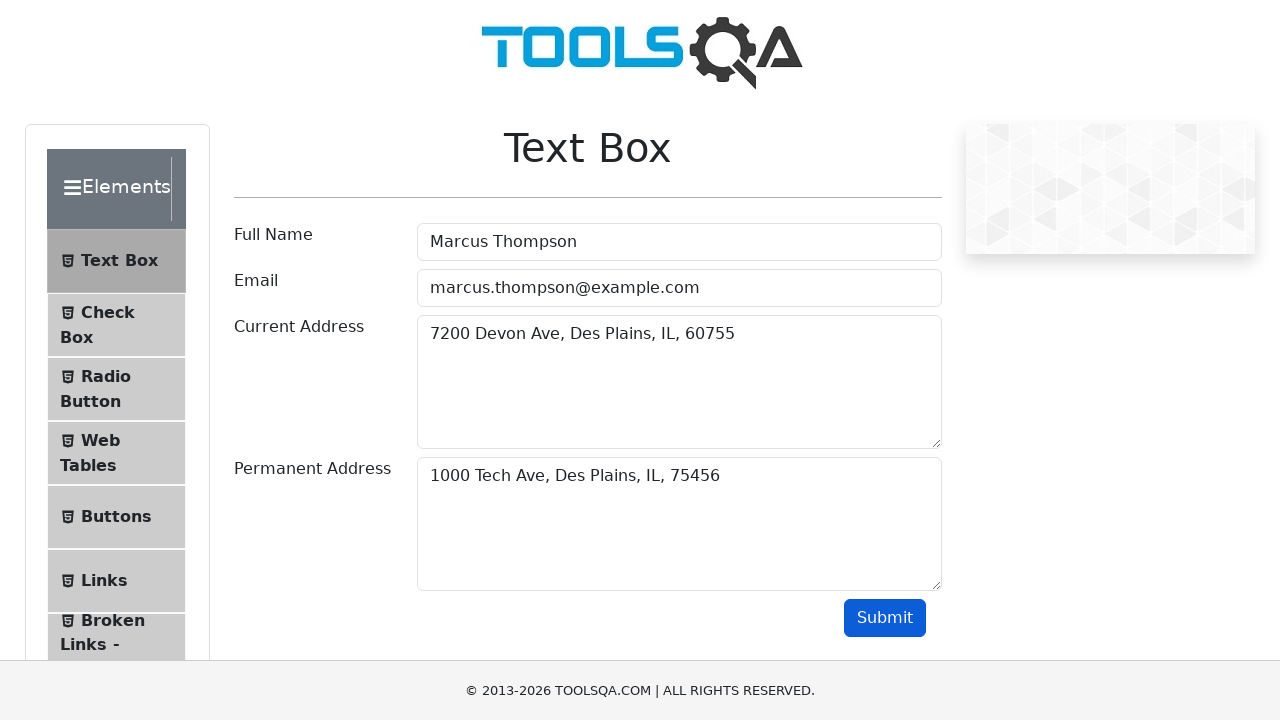

Located name element from submitted form output
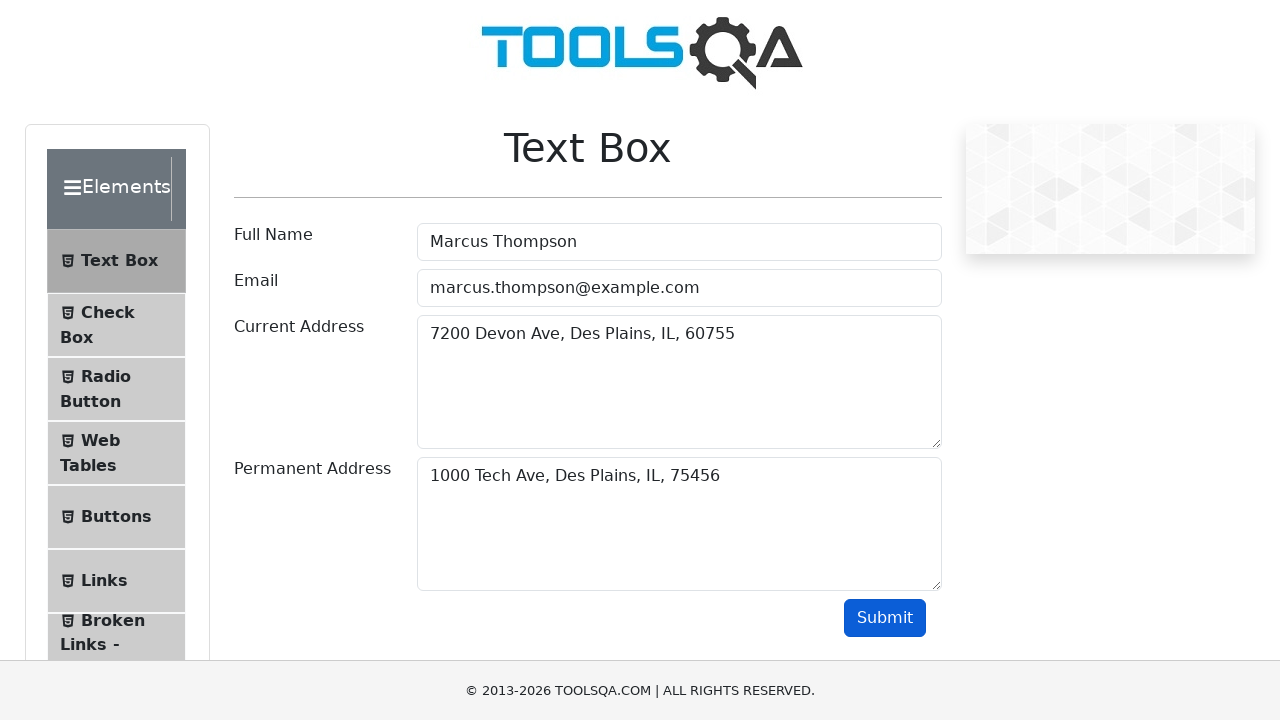

Located email element from submitted form output
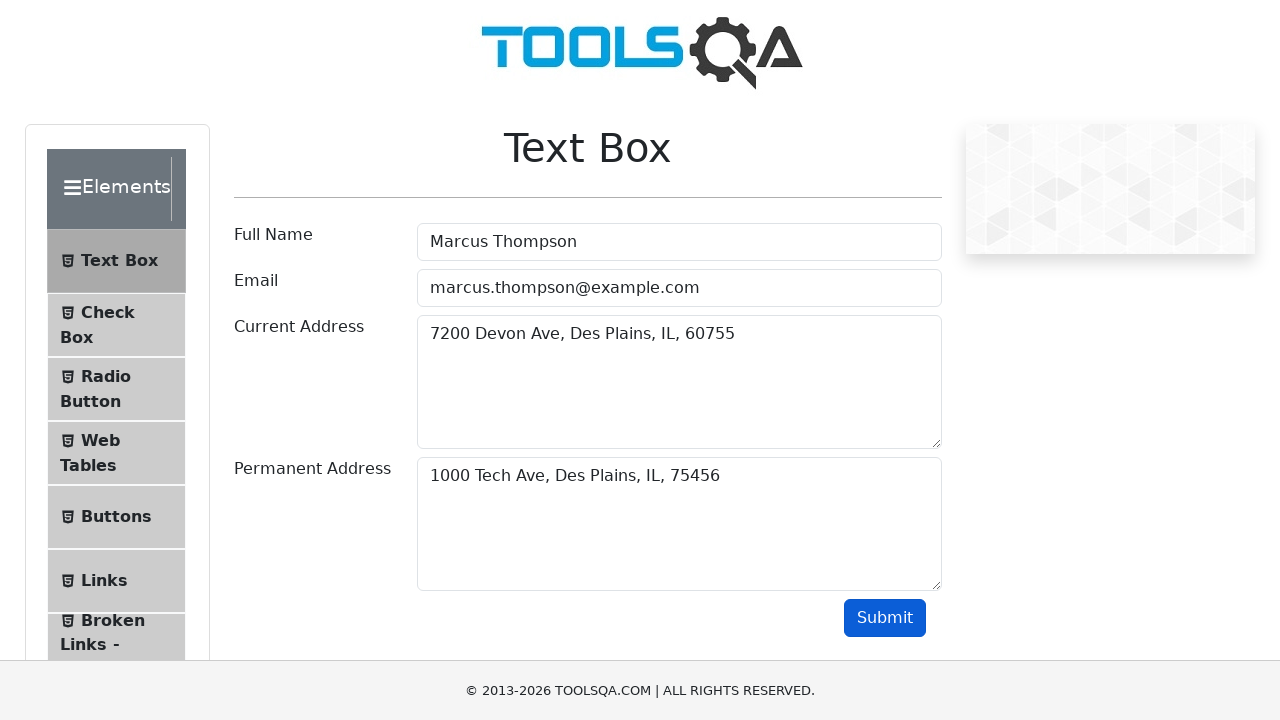

Located current address element from submitted form output
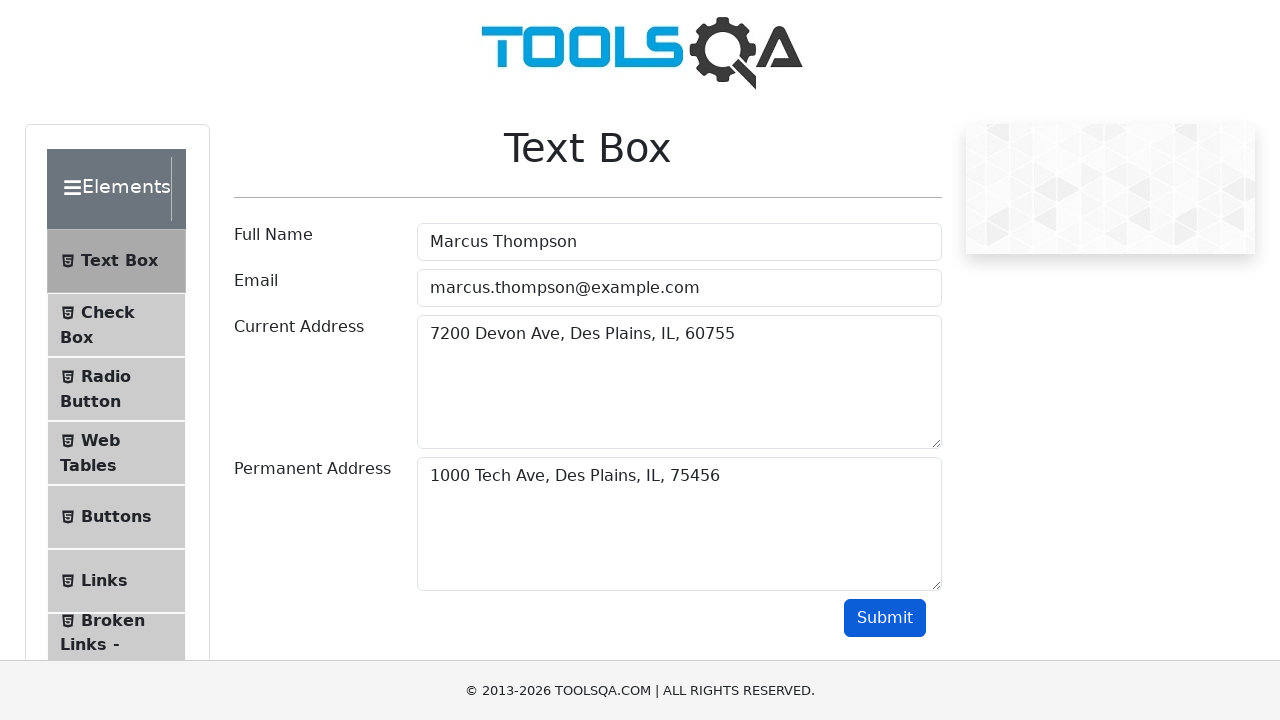

Located permanent address element from submitted form output
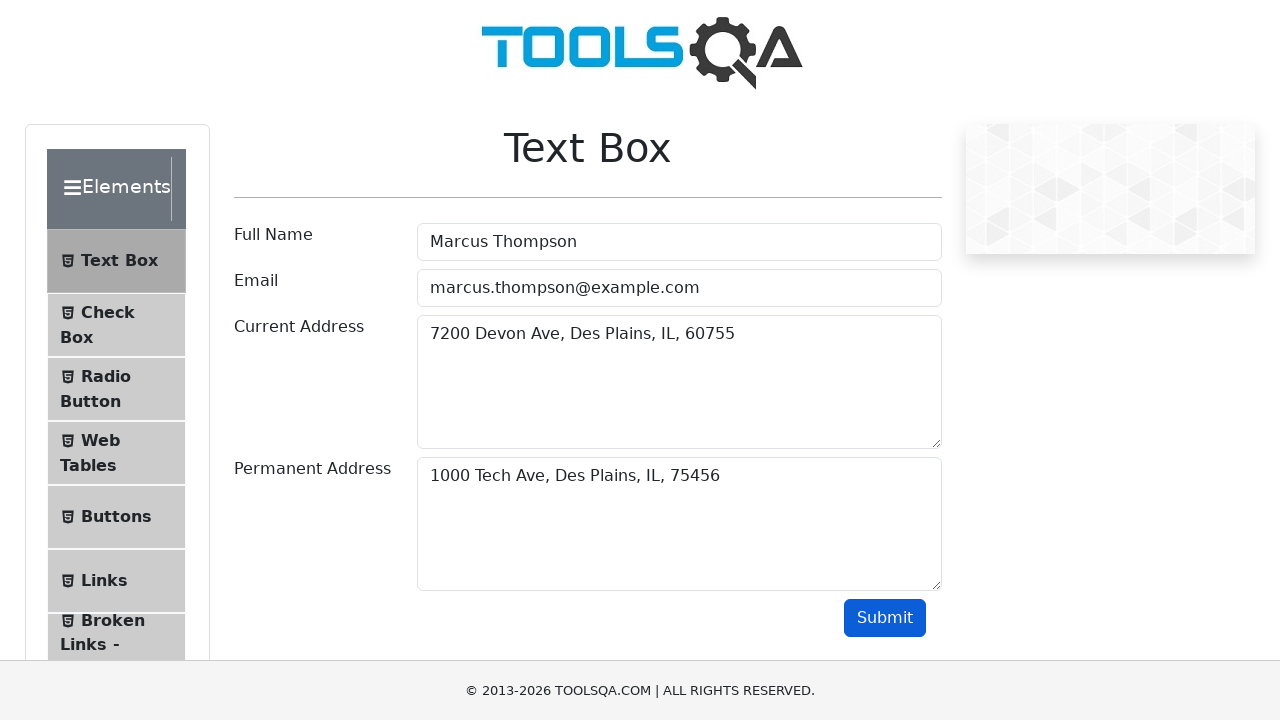

Verified name field displays 'Marcus Thompson'
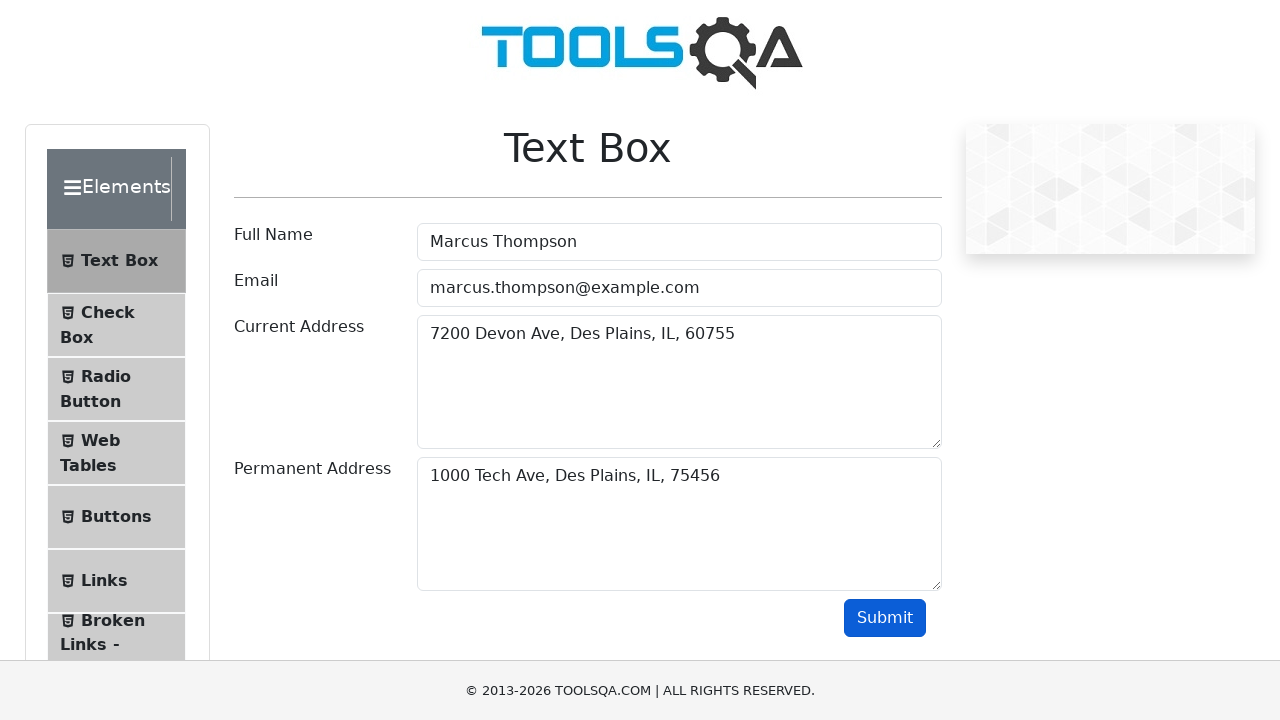

Verified email field displays 'marcus.thompson@example.com'
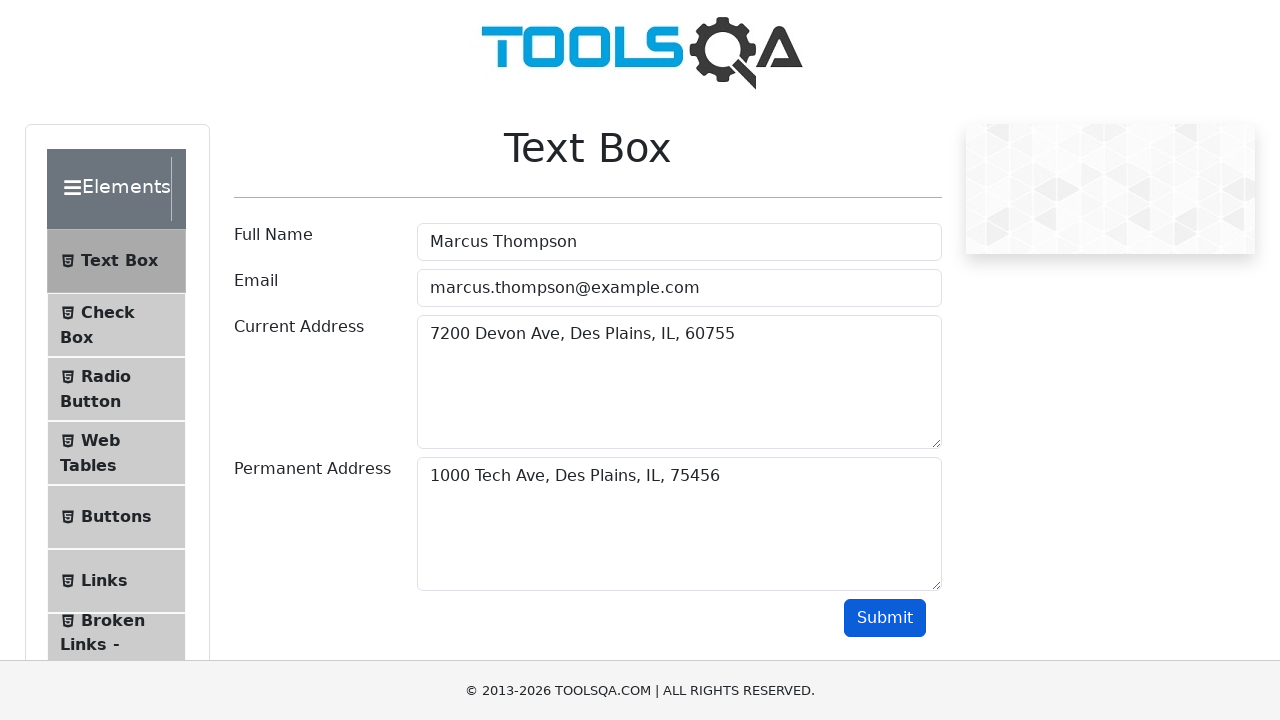

Verified current address field displays '7200 Devon Ave, Des Plains, IL, 60755'
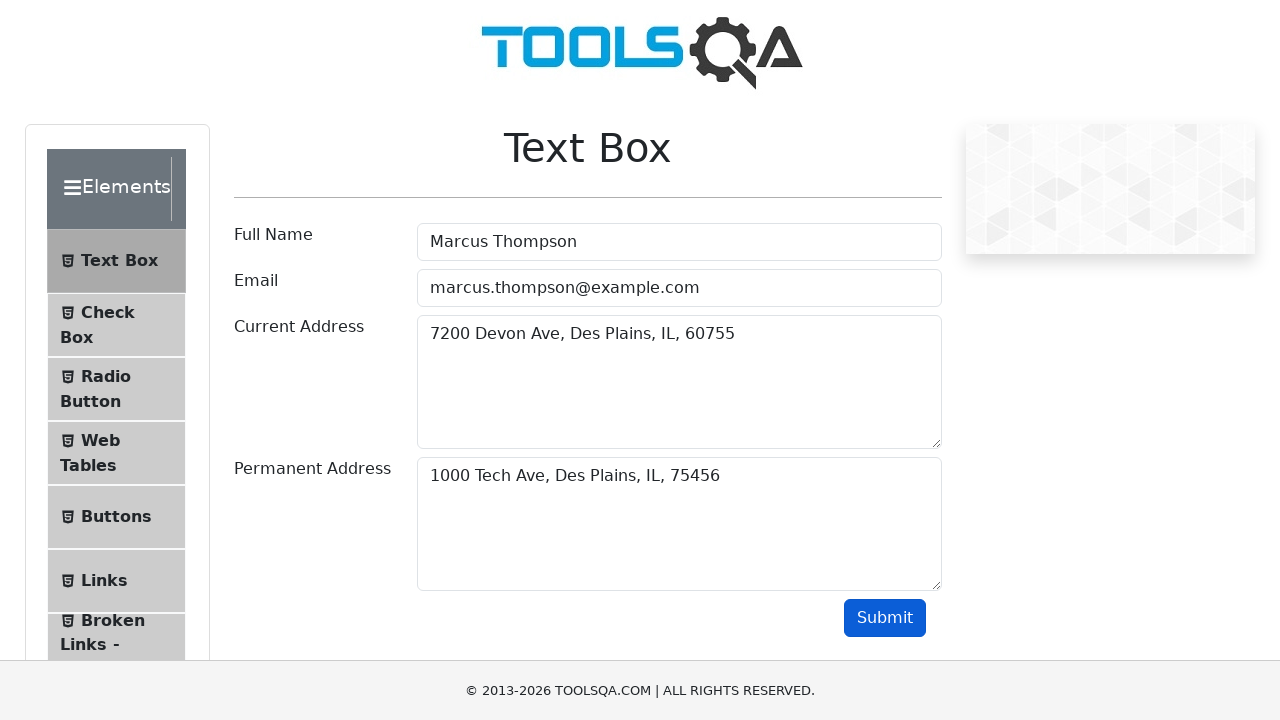

Verified permanent address field displays '1000 Tech Ave, Des Plains, IL, 75456'
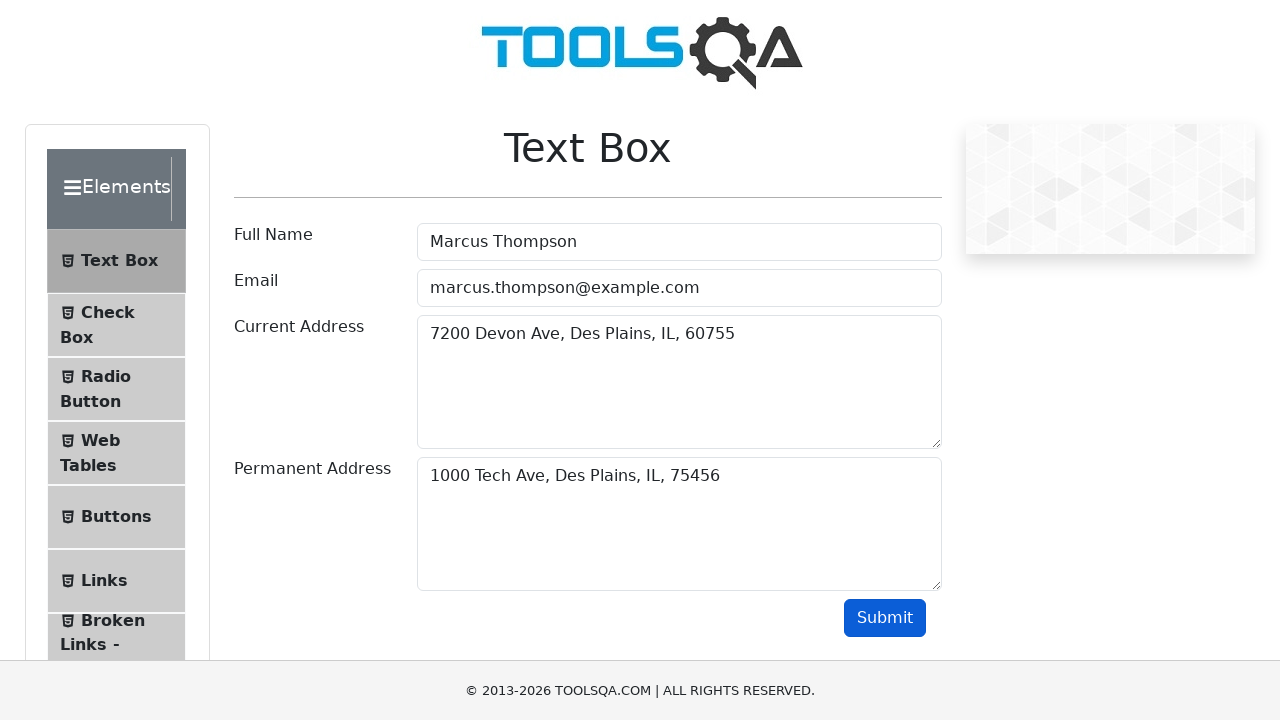

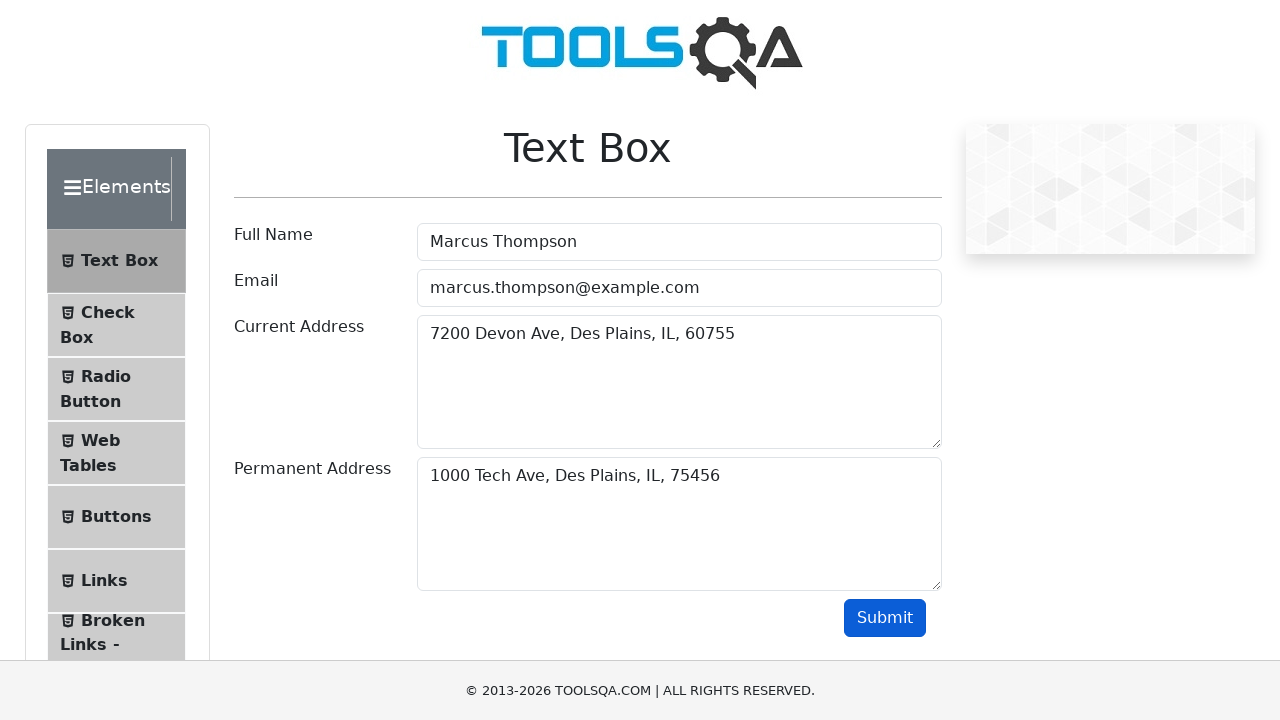